Tests a text input task page by filling a textarea with the answer "get()" and clicking the submit button to verify the solution

Starting URL: https://suninjuly.github.io/text_input_task.html

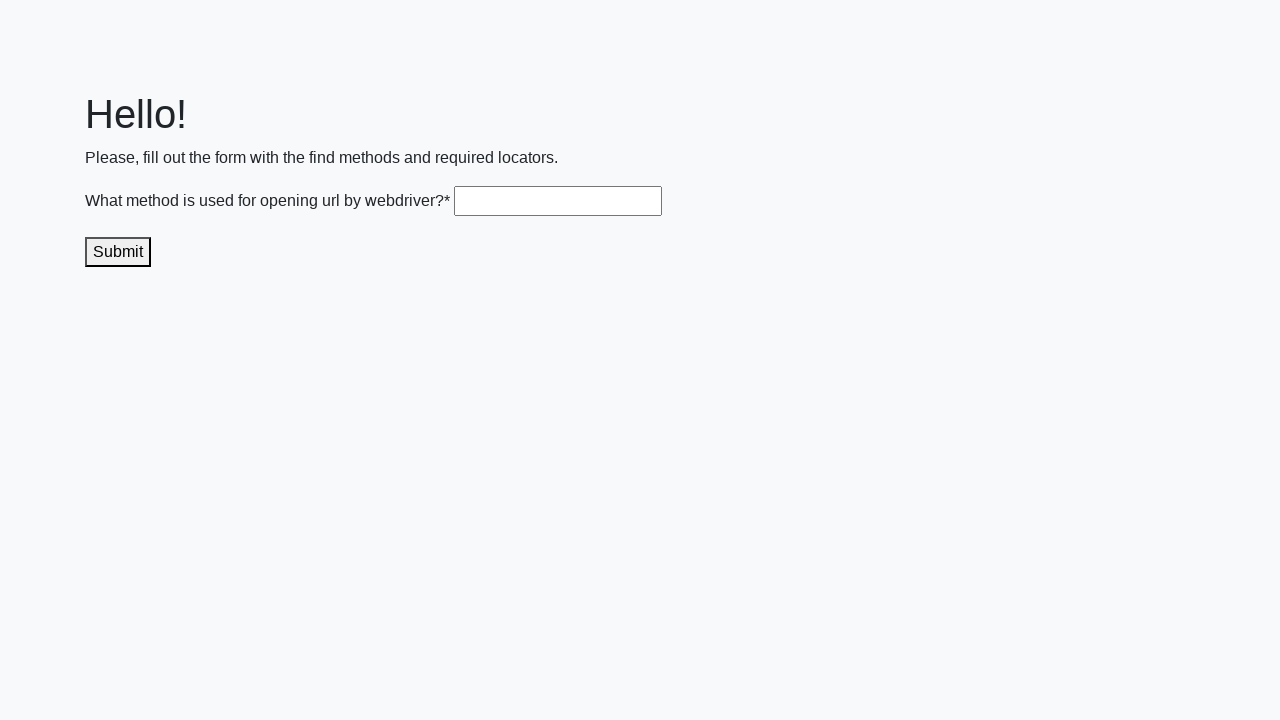

Filled textarea with answer 'get()' on .textarea
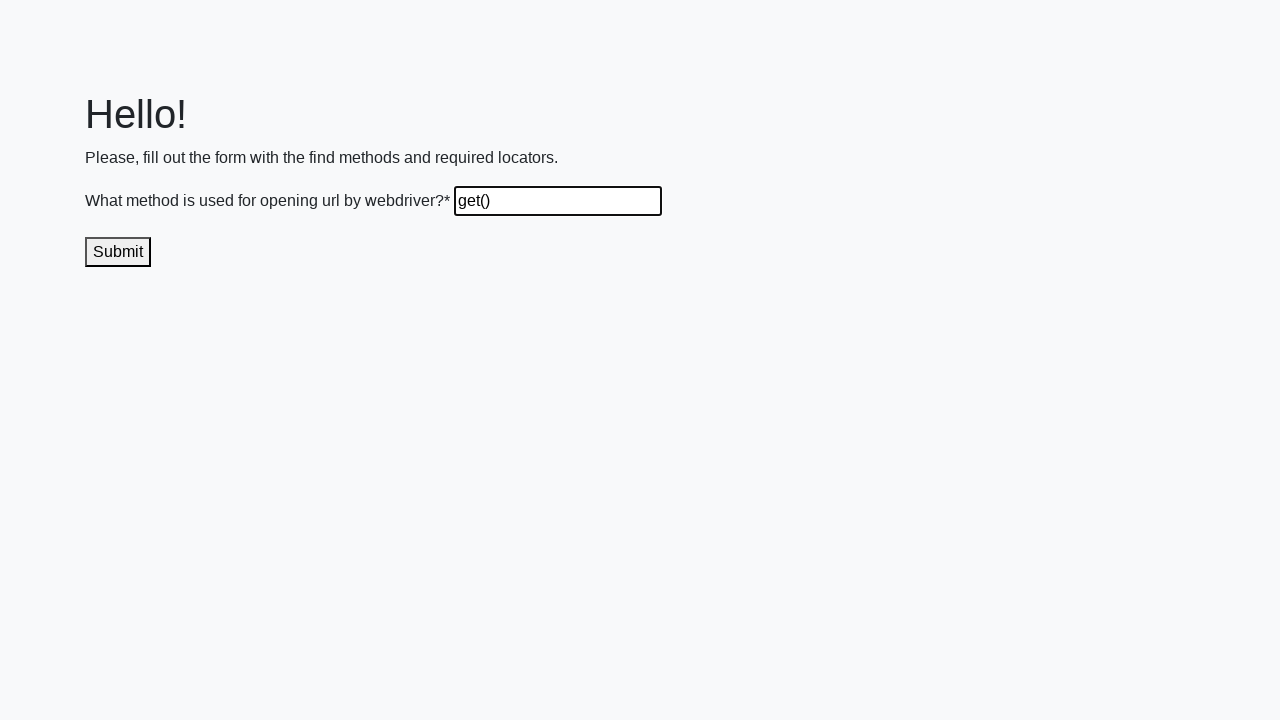

Clicked submit button to submit the answer at (118, 252) on .submit-submission
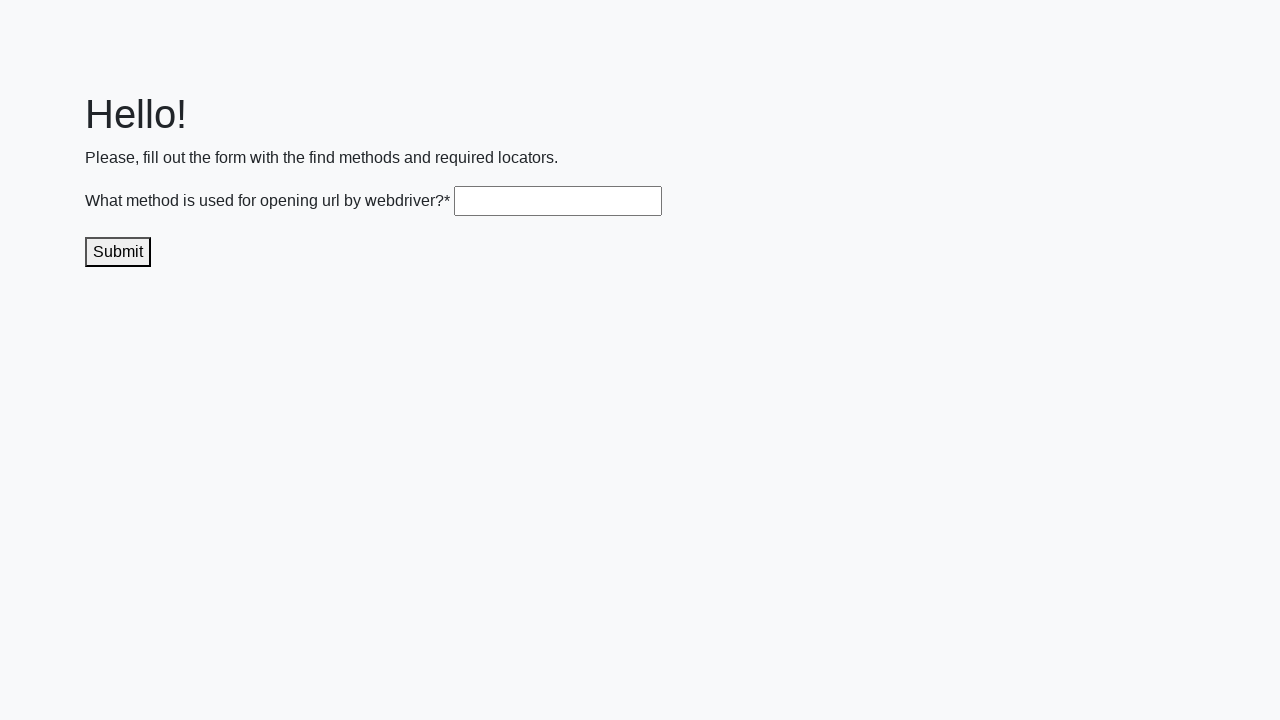

Waited 1 second for response/result to appear
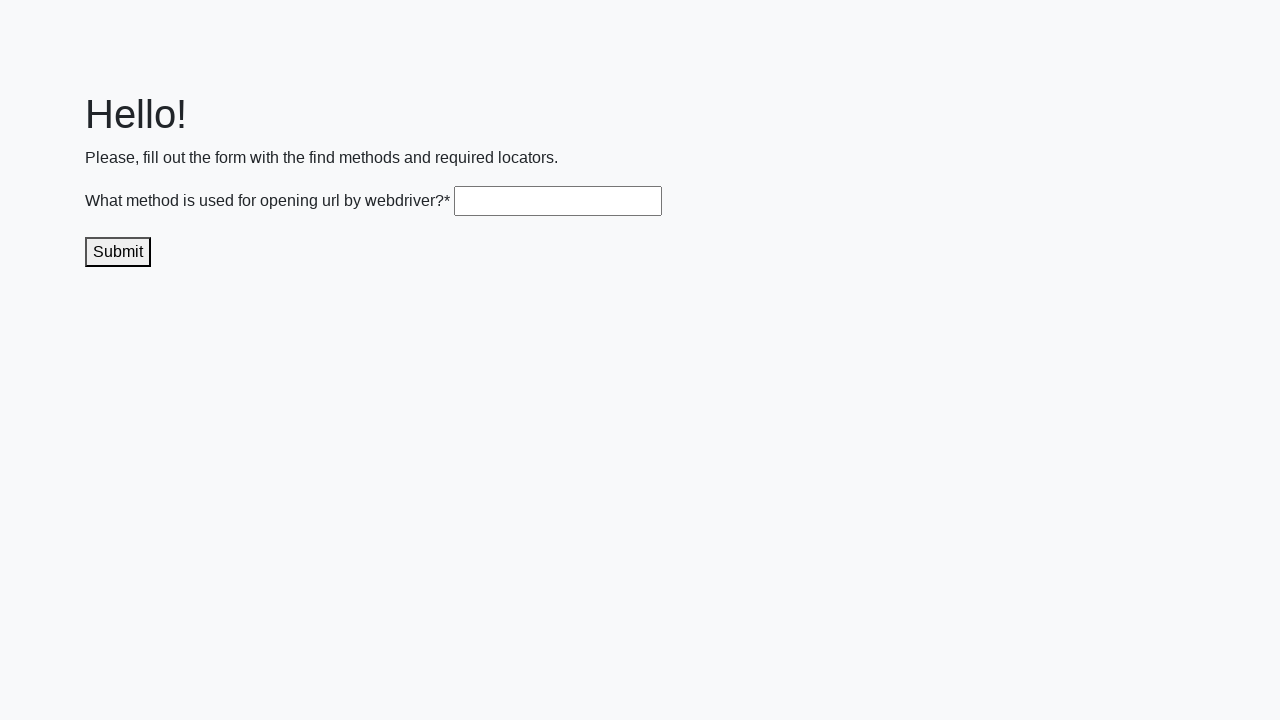

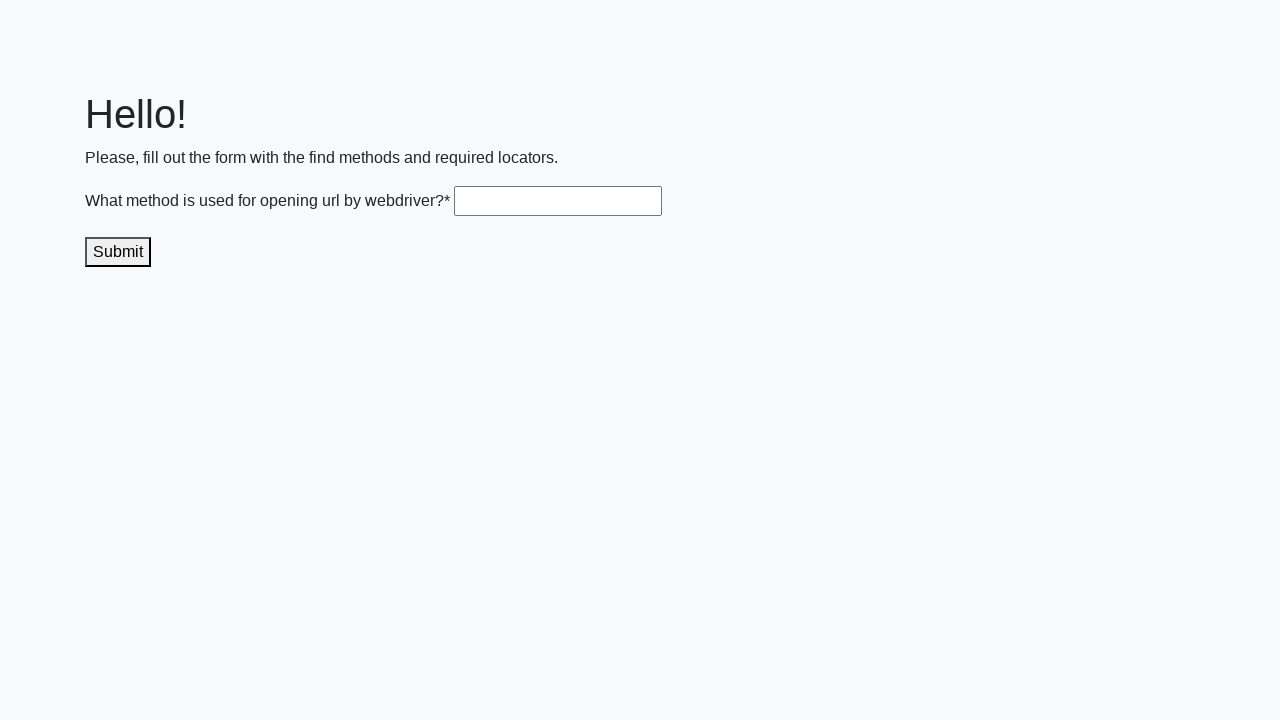